Tests the blog search functionality by searching for an existing term "financiamento", scrolling through results, and verifying the search term appears in the returned articles.

Starting URL: https://blog.agibank.com.br/

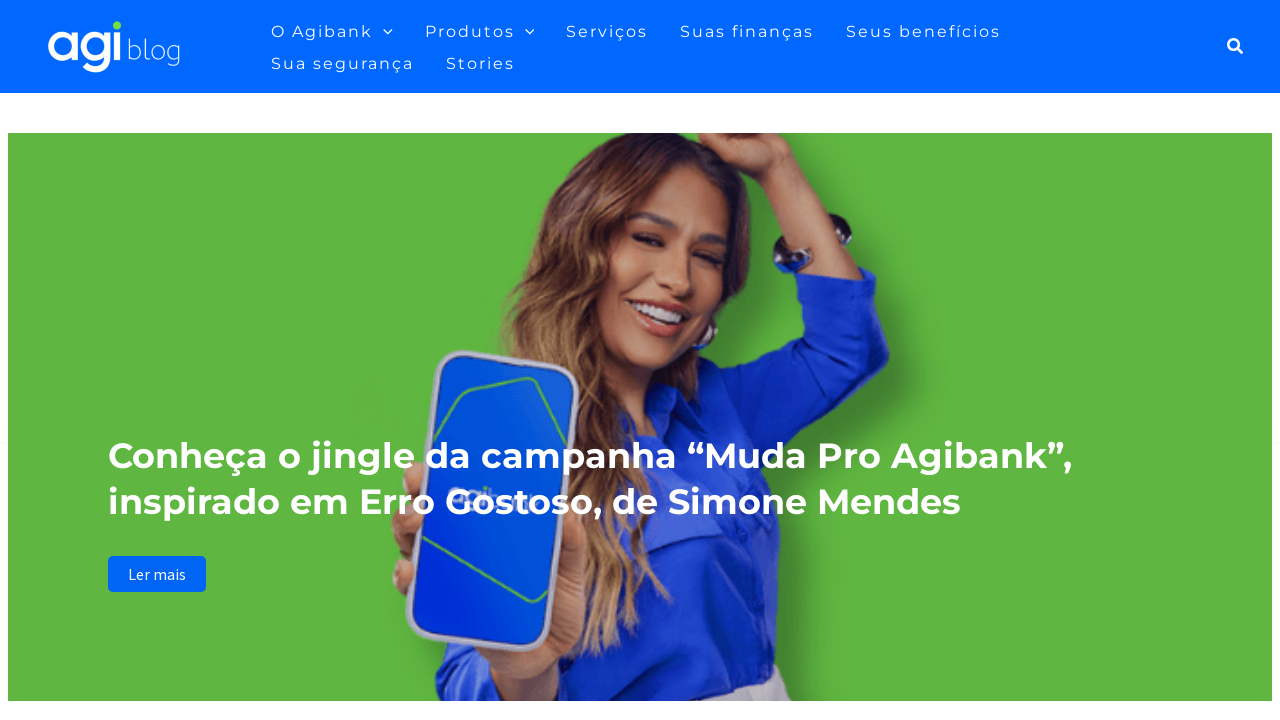

Search icon selector loaded
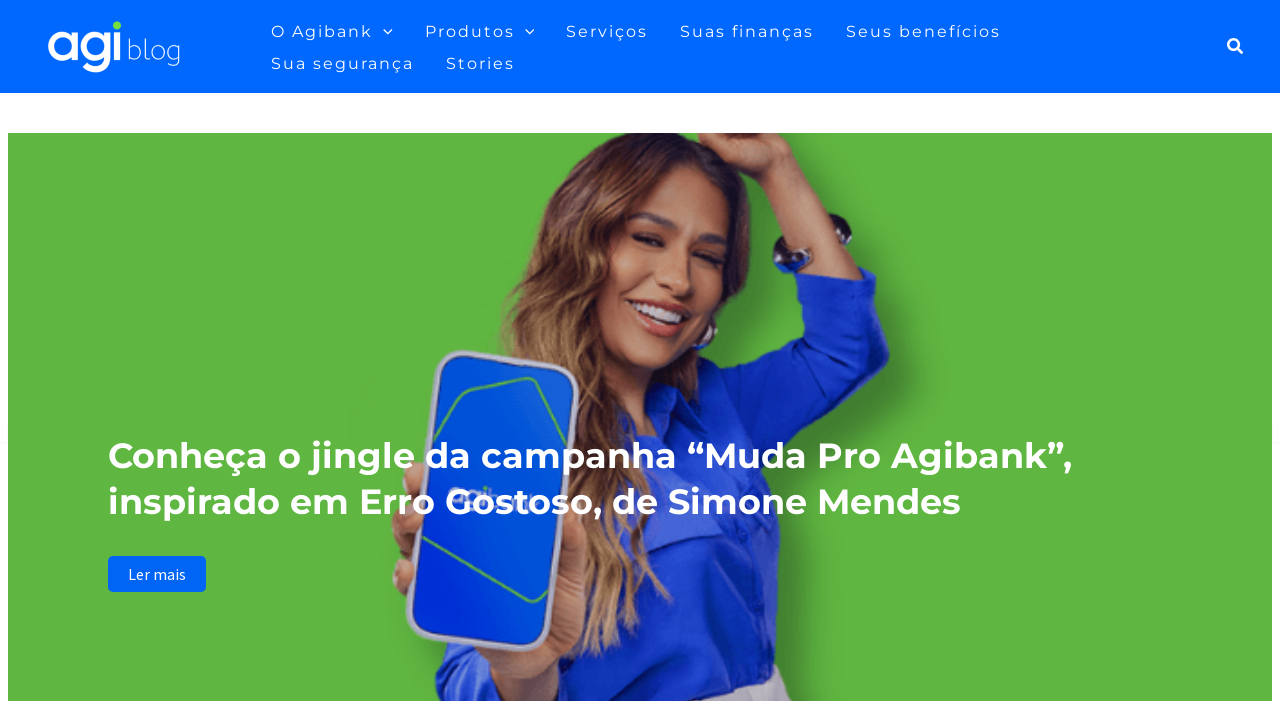

Clicked search icon at (1236, 46) on xpath=//*[@id='ast-desktop-header']/div[1]/div/div/div/div[3]/div[2]/div/div/a
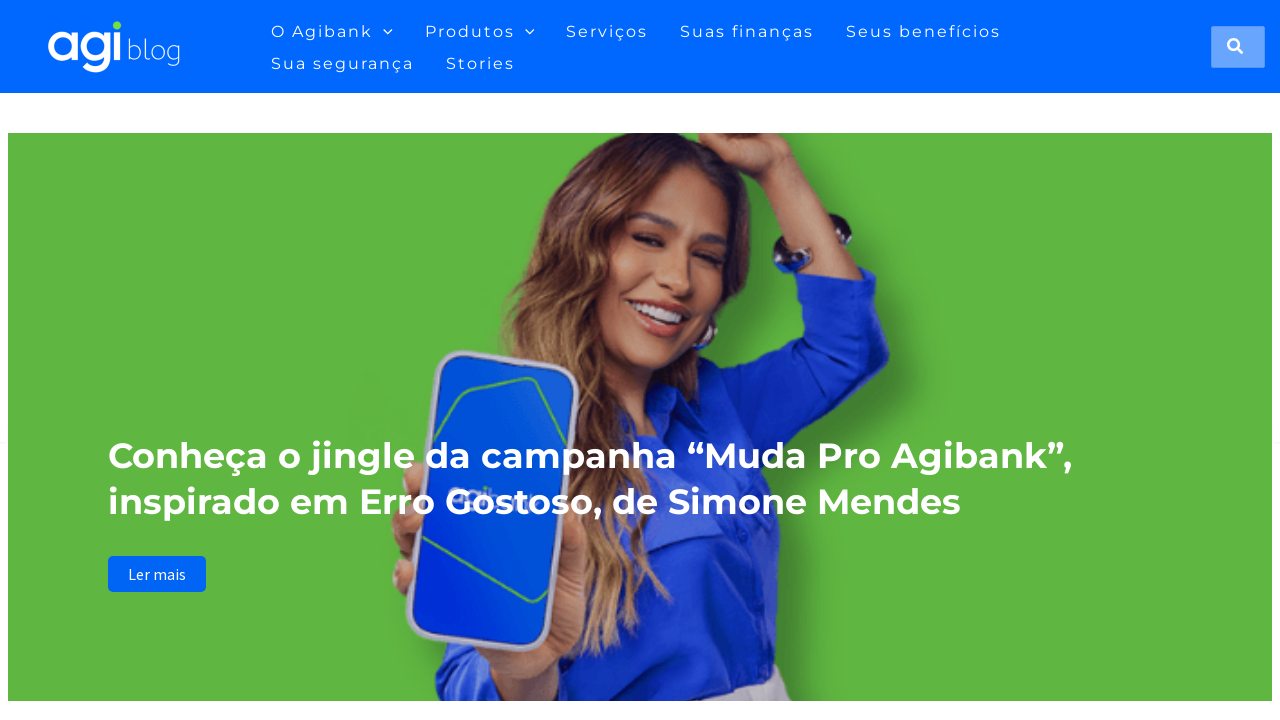

Search field loaded
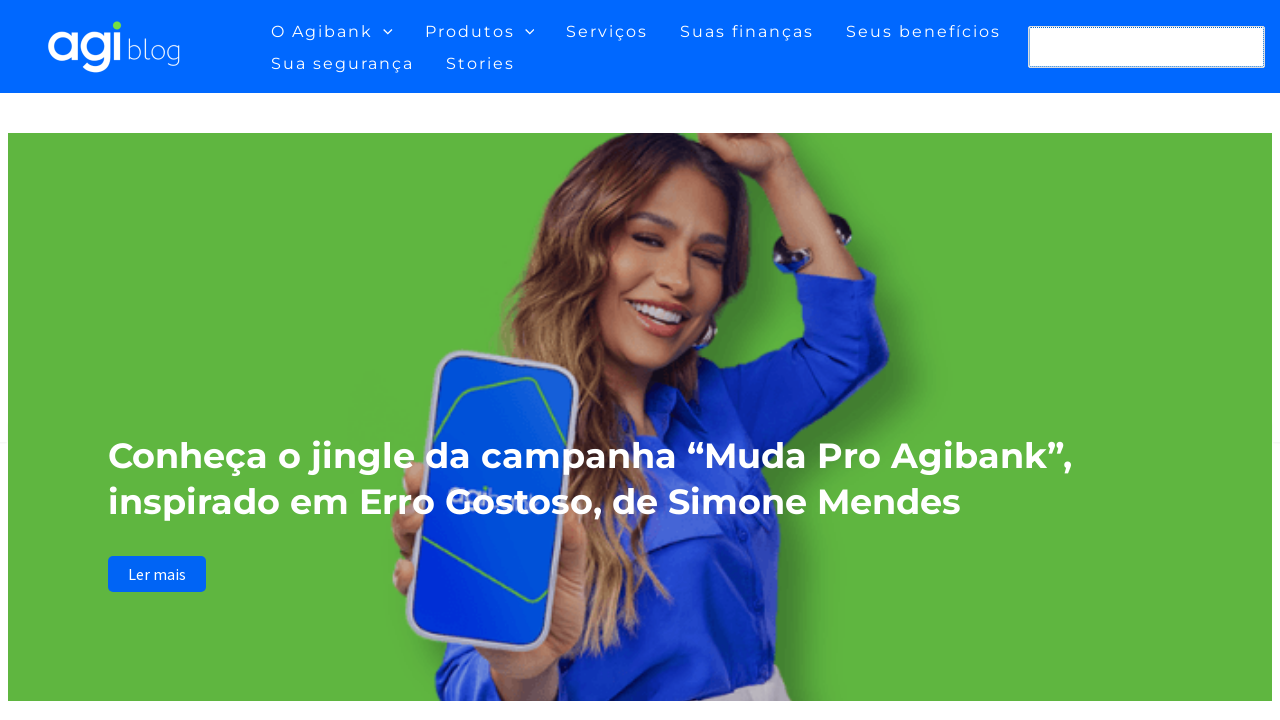

Entered search term 'financiamento' in search field on xpath=//*[@id='search-field']
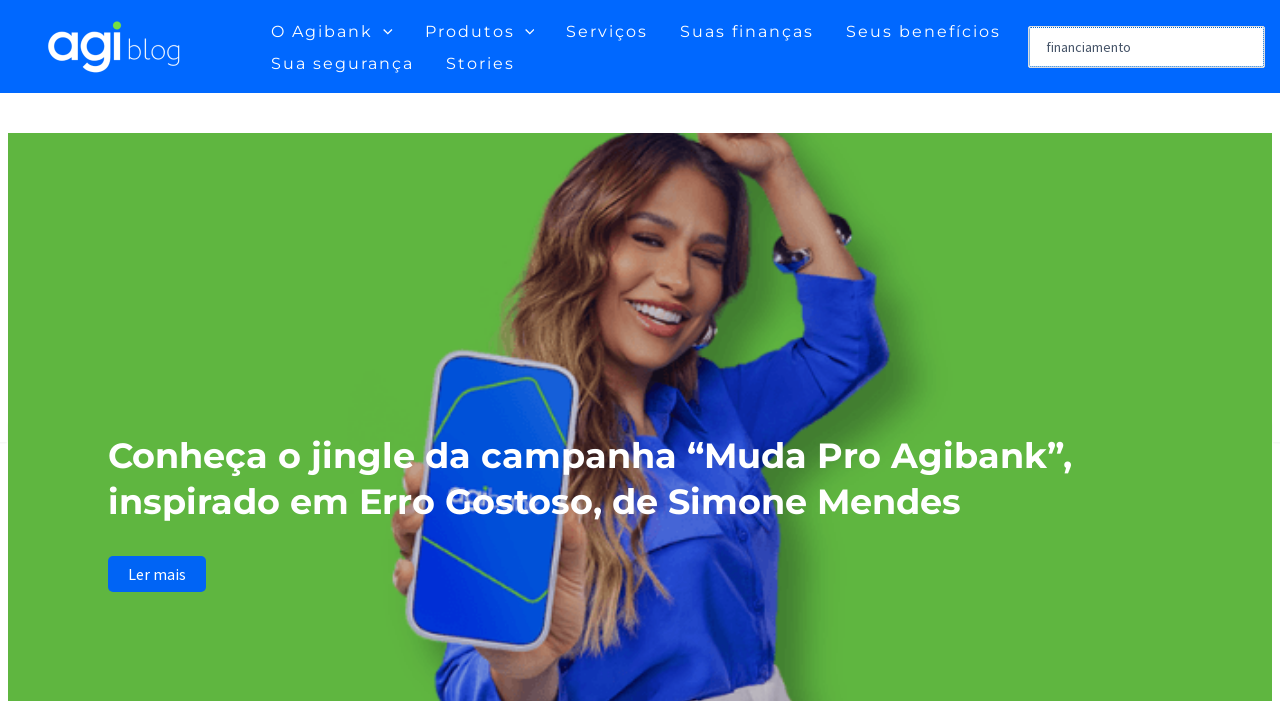

Submitted search form by pressing Enter on xpath=//*[@id='search-field']
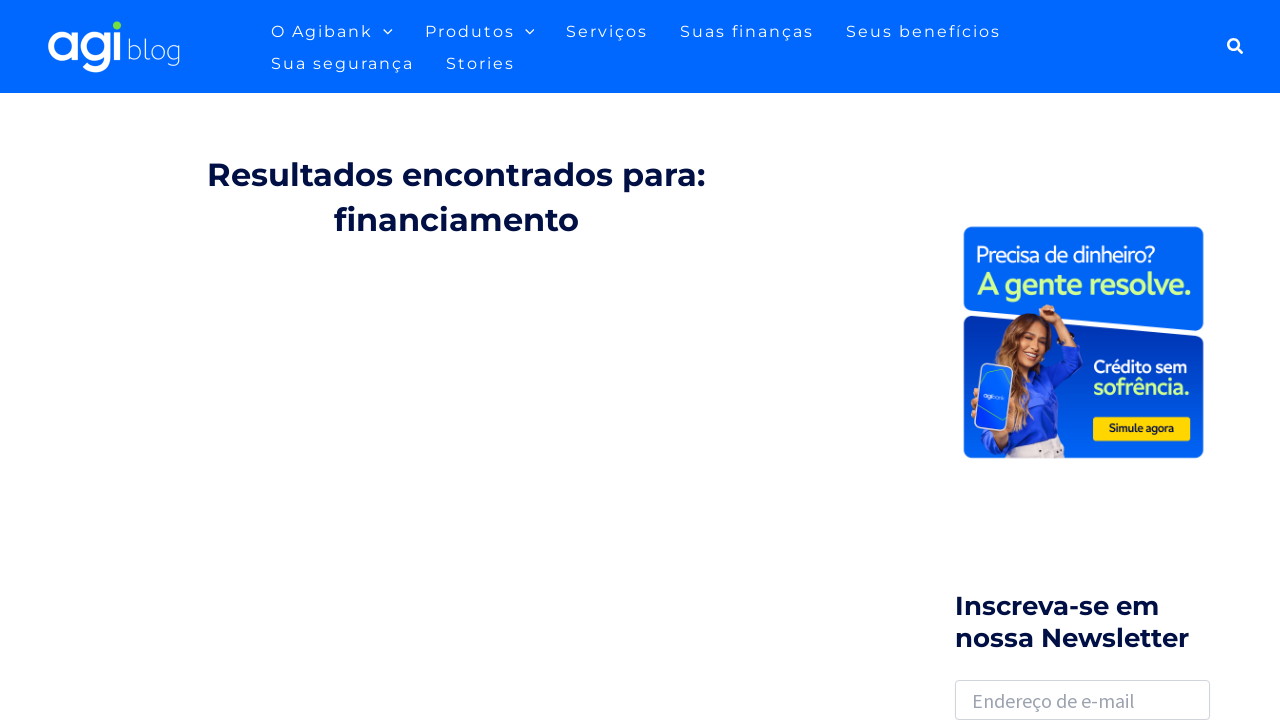

Search results page loaded
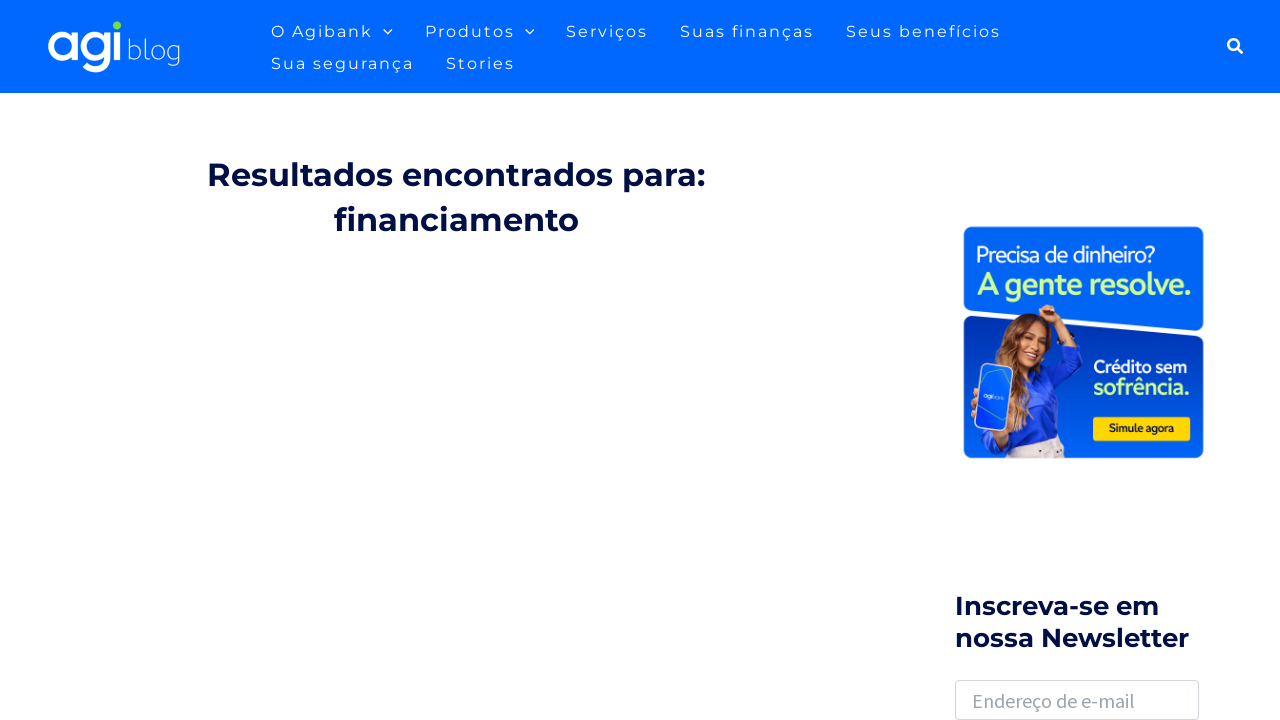

Scrolled down to load more results (iteration 1/10)
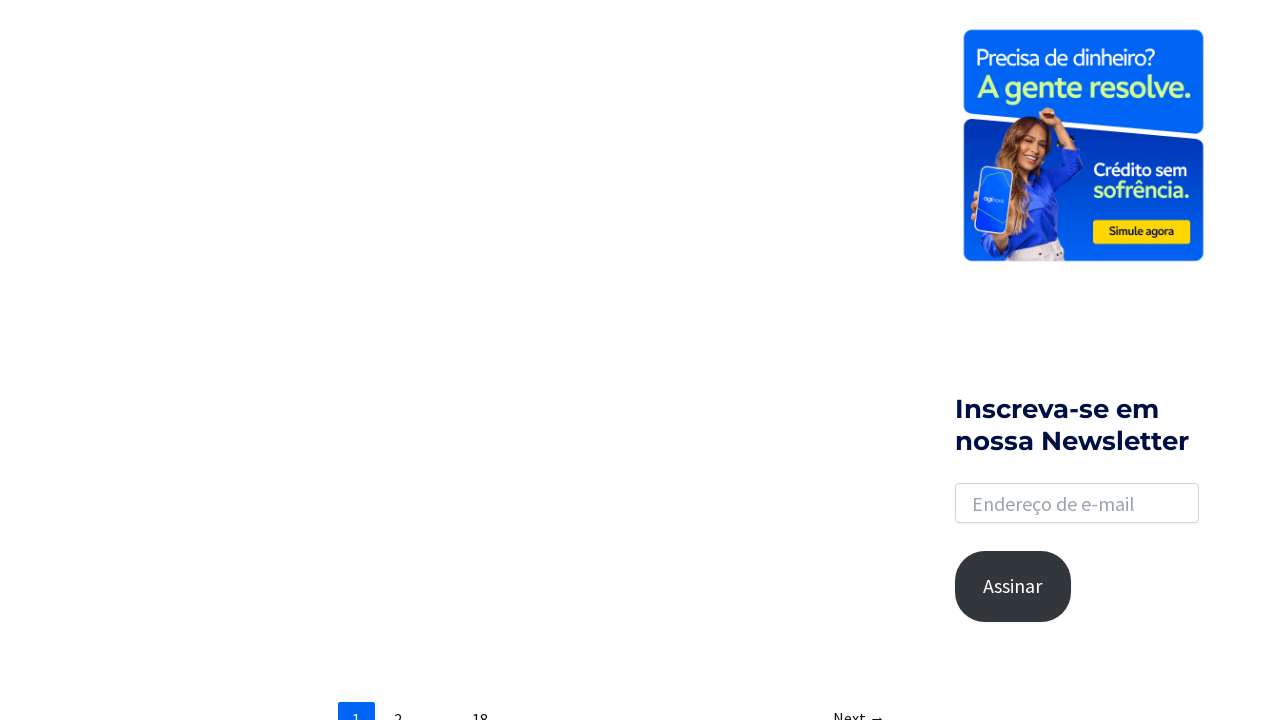

Waited 100ms for content to load
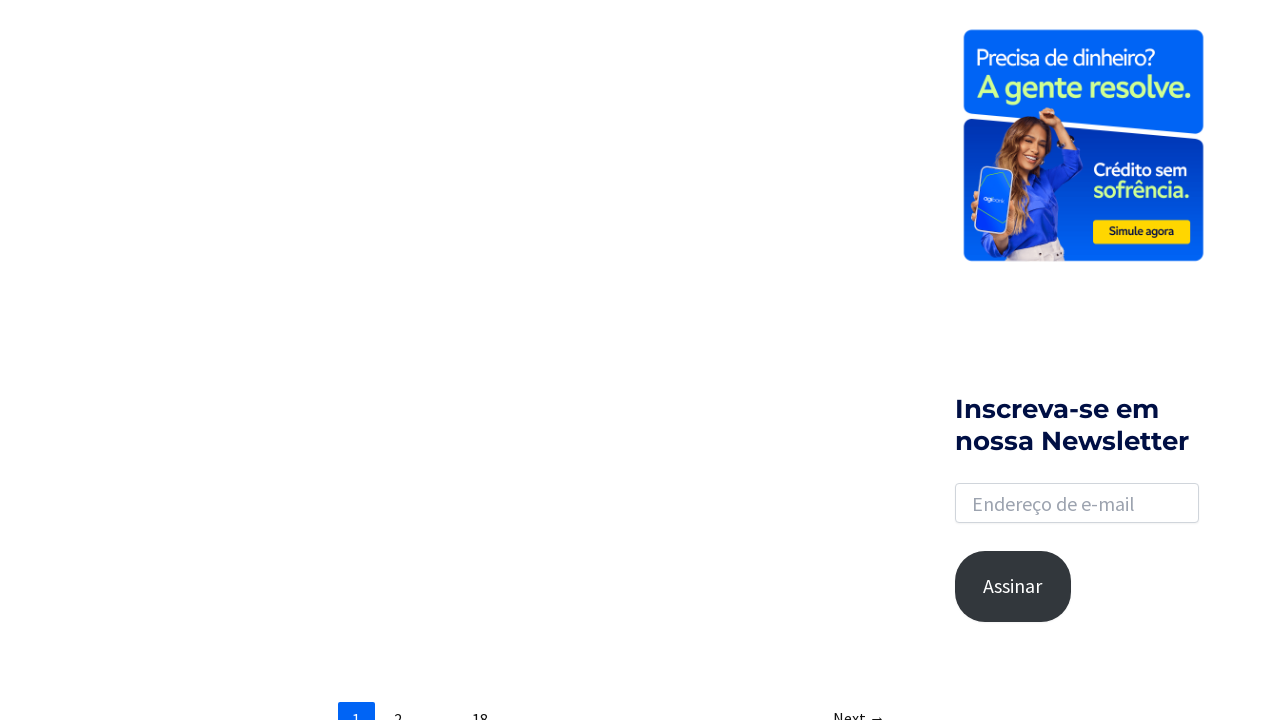

Scrolled down to load more results (iteration 2/10)
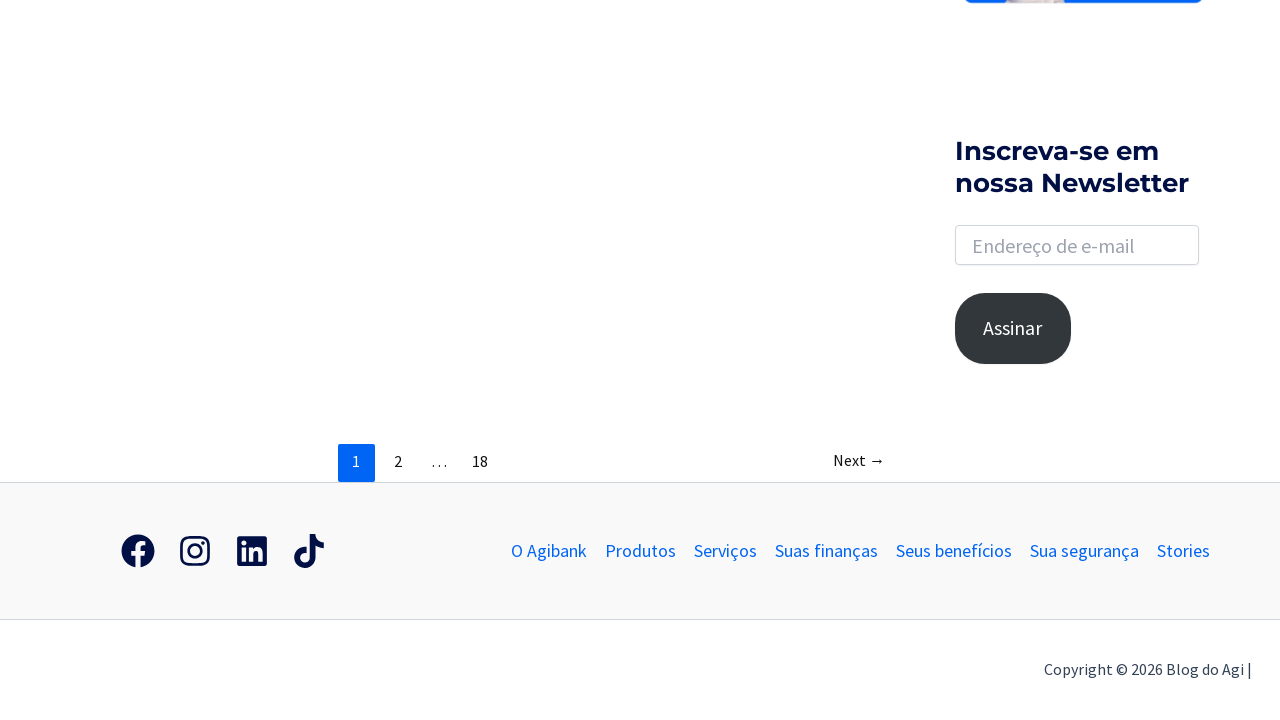

Waited 100ms for content to load
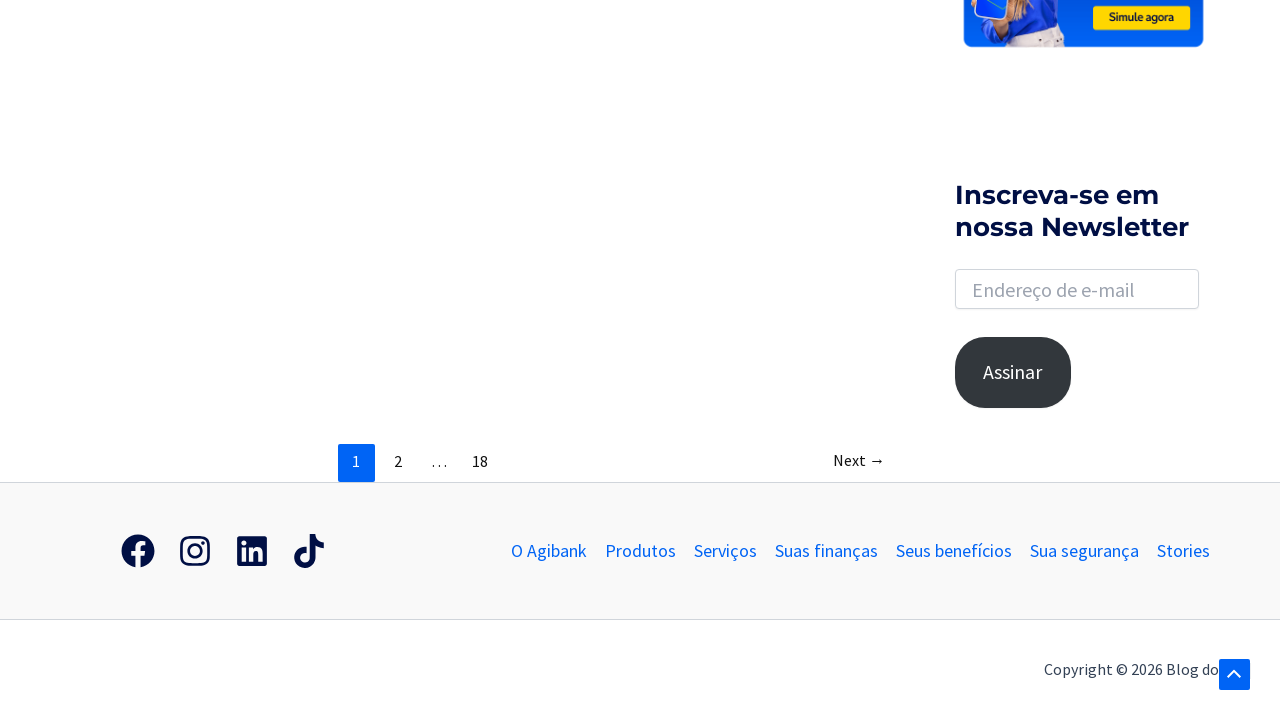

Scrolled down to load more results (iteration 3/10)
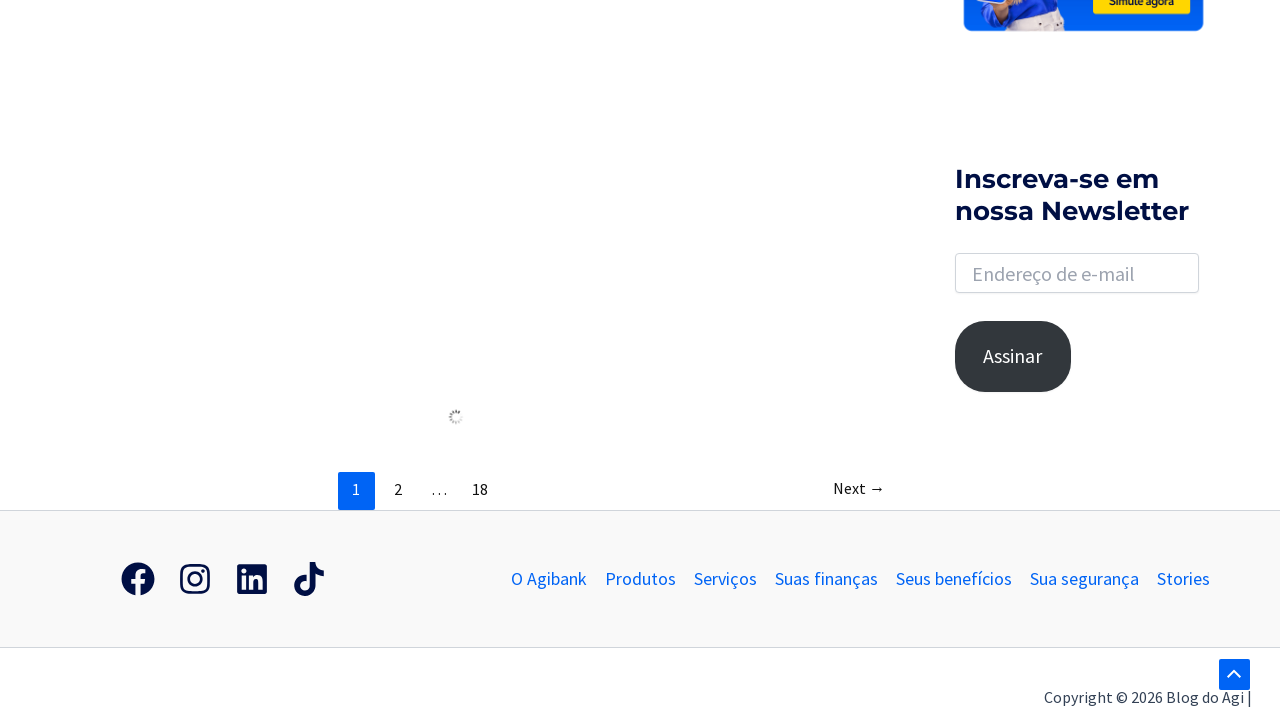

Waited 100ms for content to load
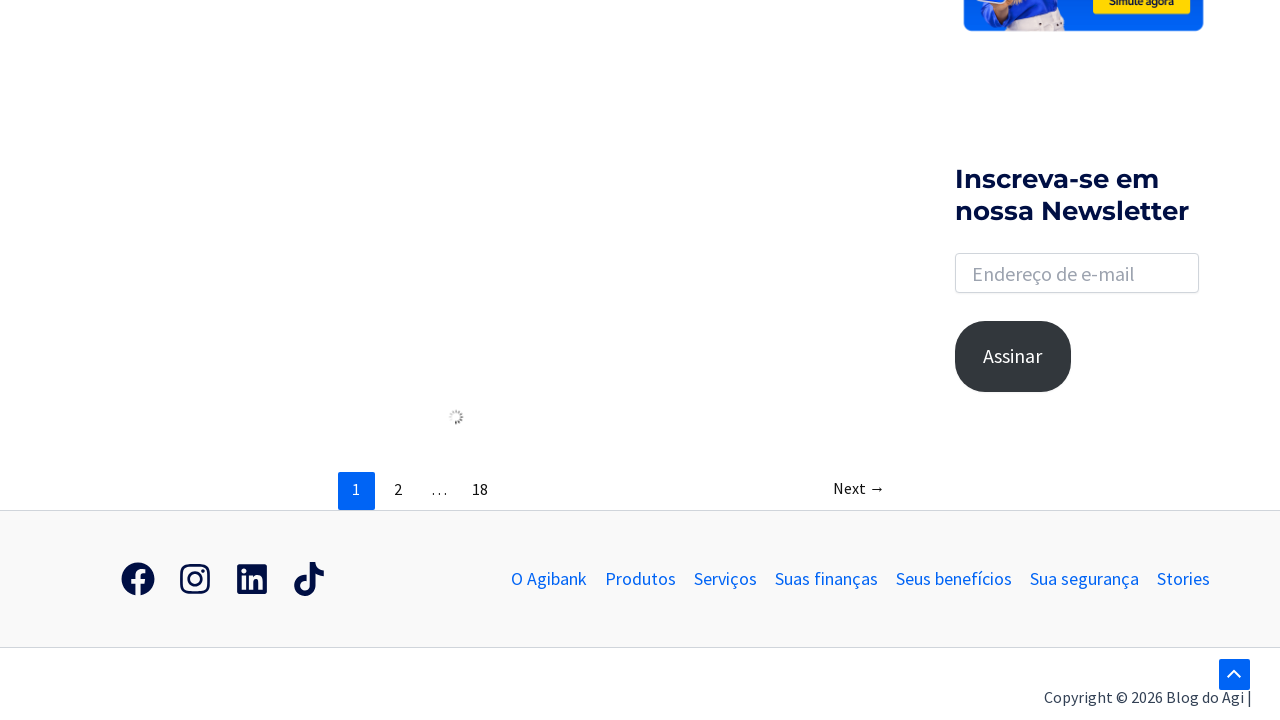

Scrolled down to load more results (iteration 4/10)
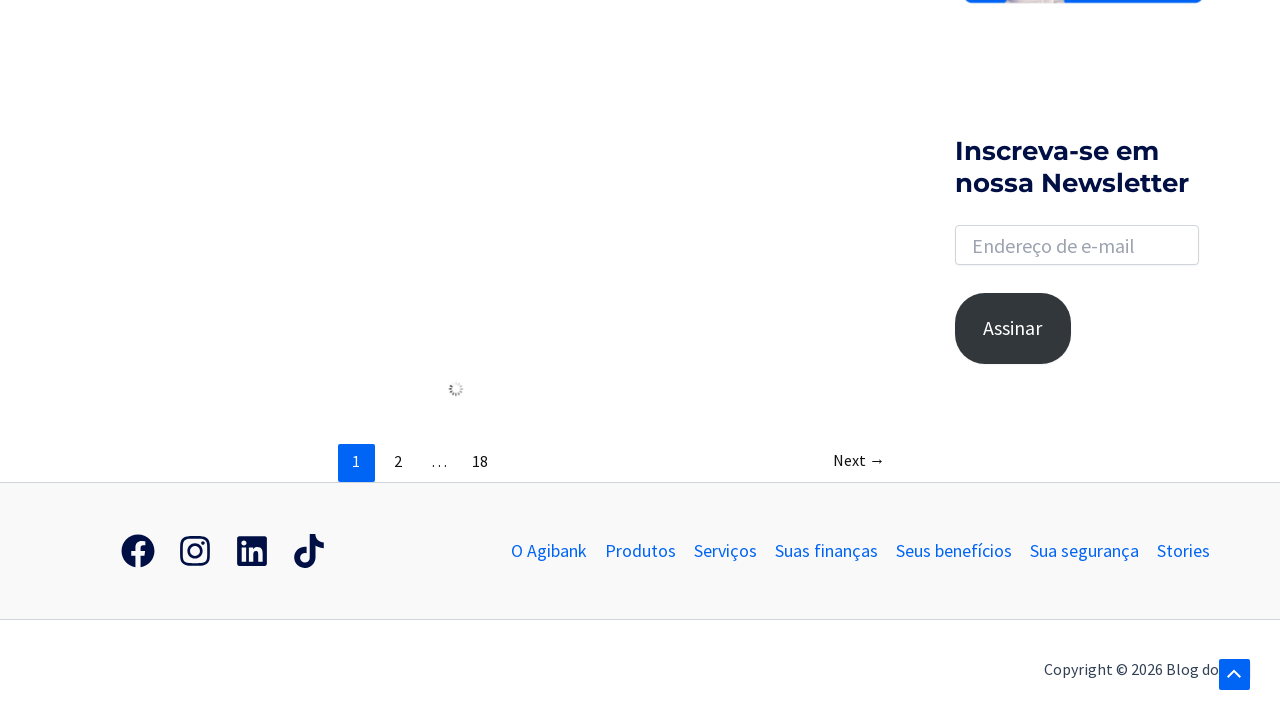

Waited 100ms for content to load
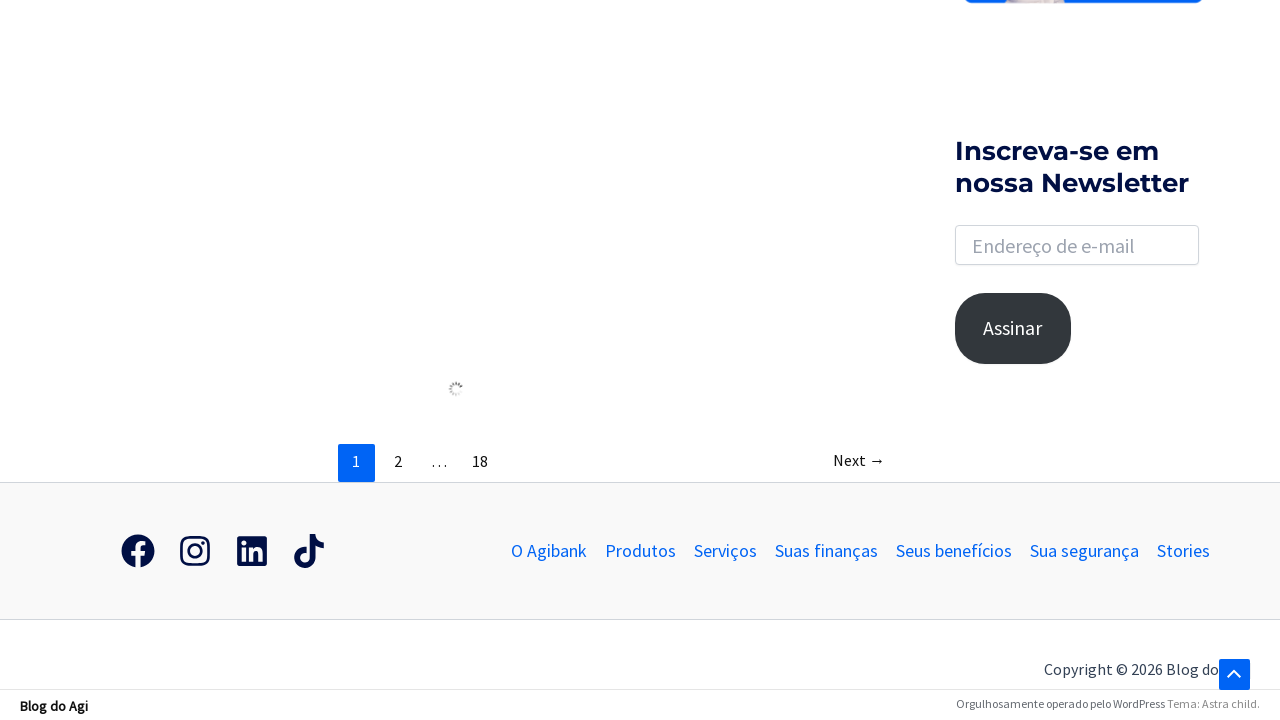

Scrolled down to load more results (iteration 5/10)
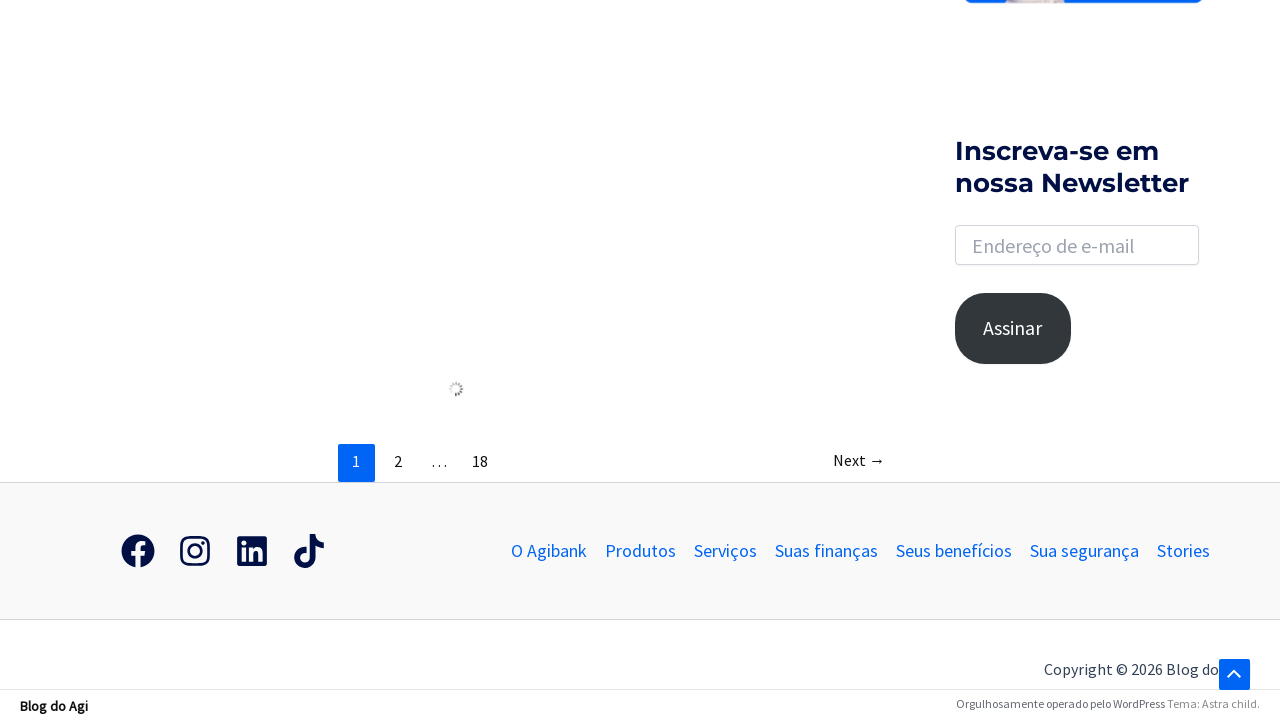

Waited 100ms for content to load
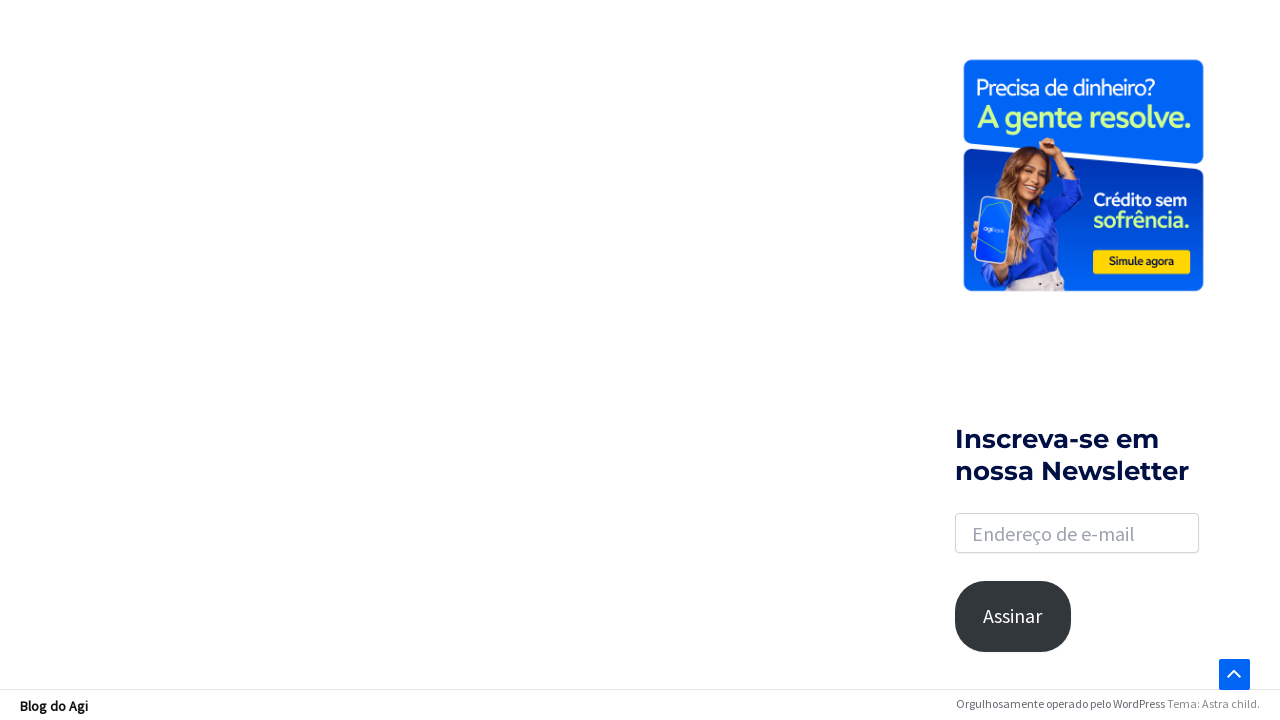

Scrolled down to load more results (iteration 6/10)
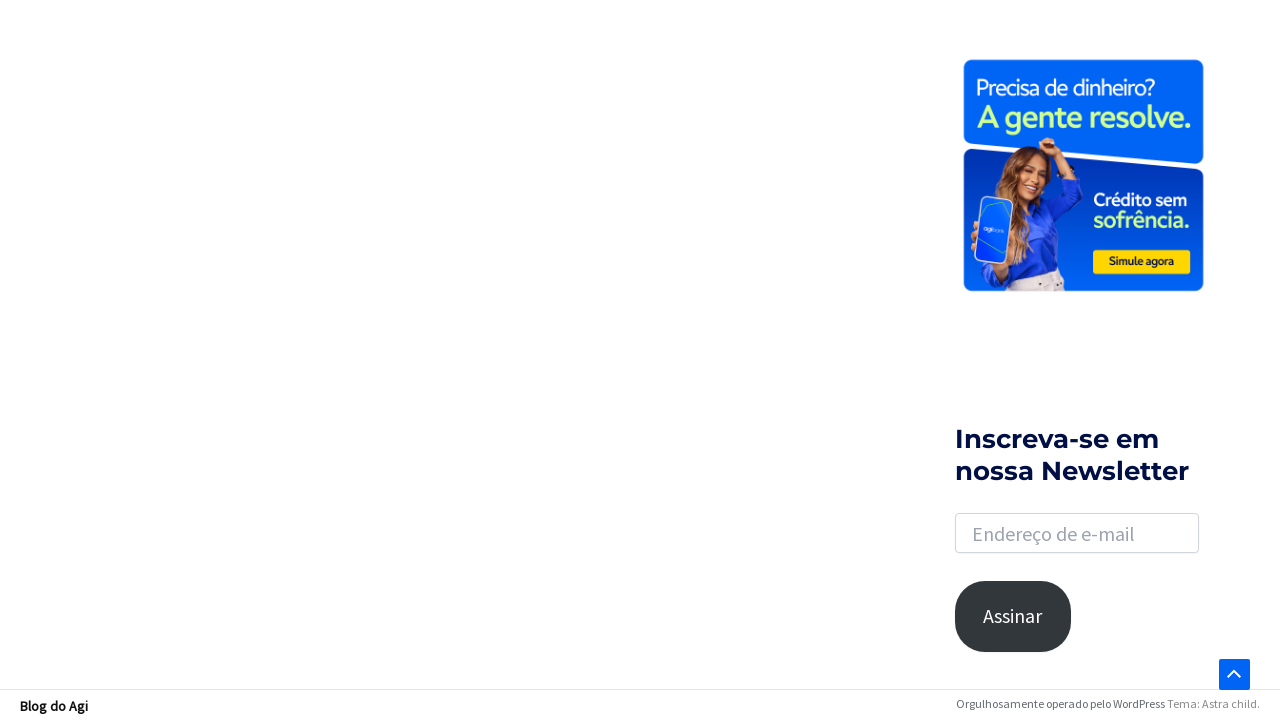

Waited 100ms for content to load
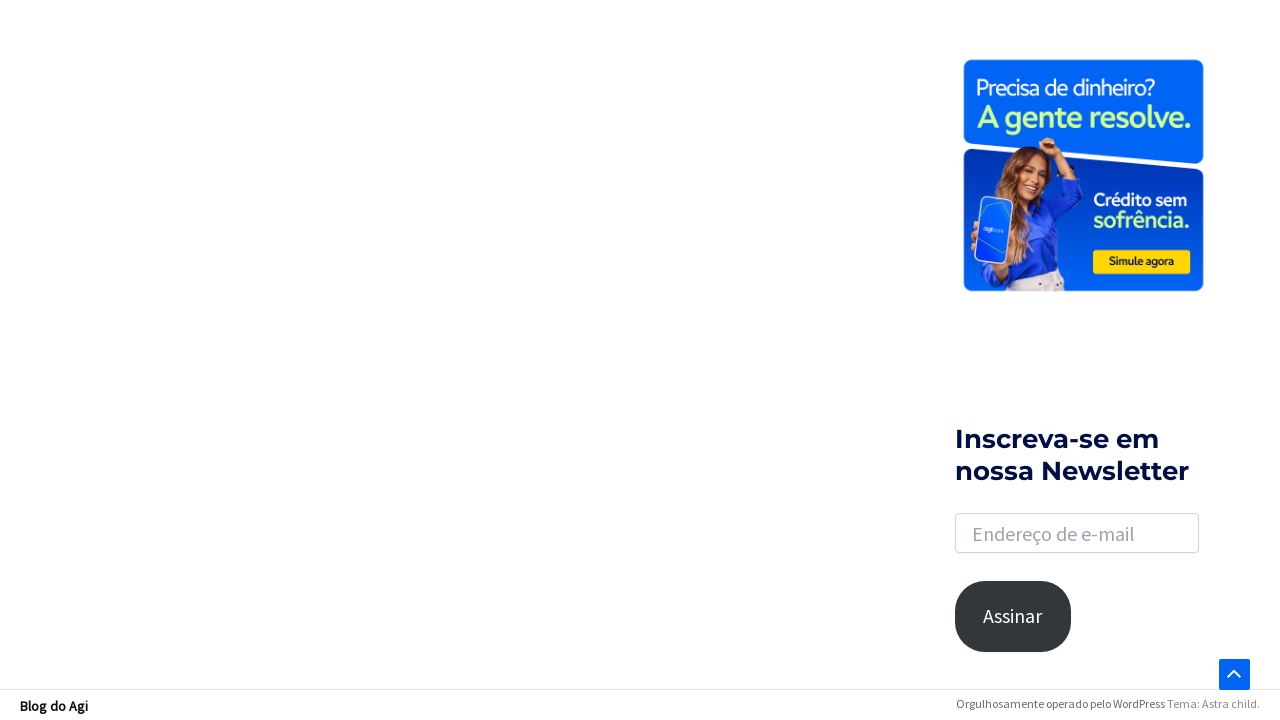

Scrolled down to load more results (iteration 7/10)
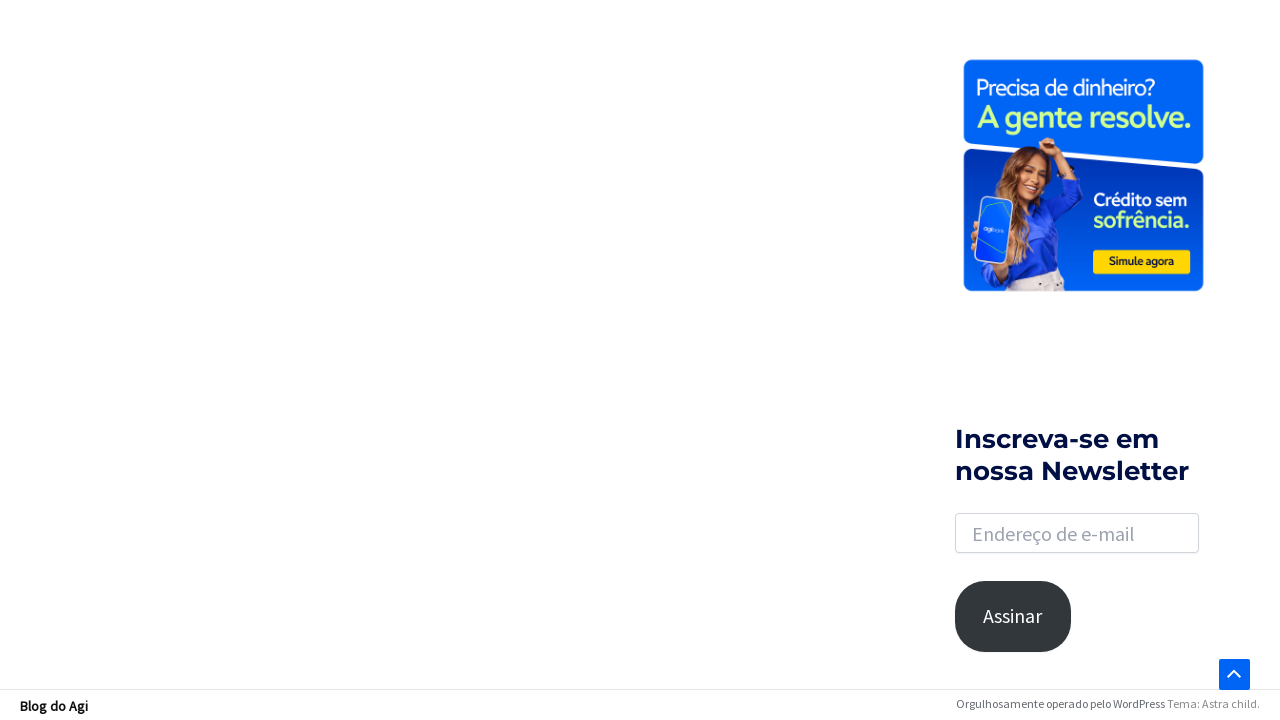

Waited 100ms for content to load
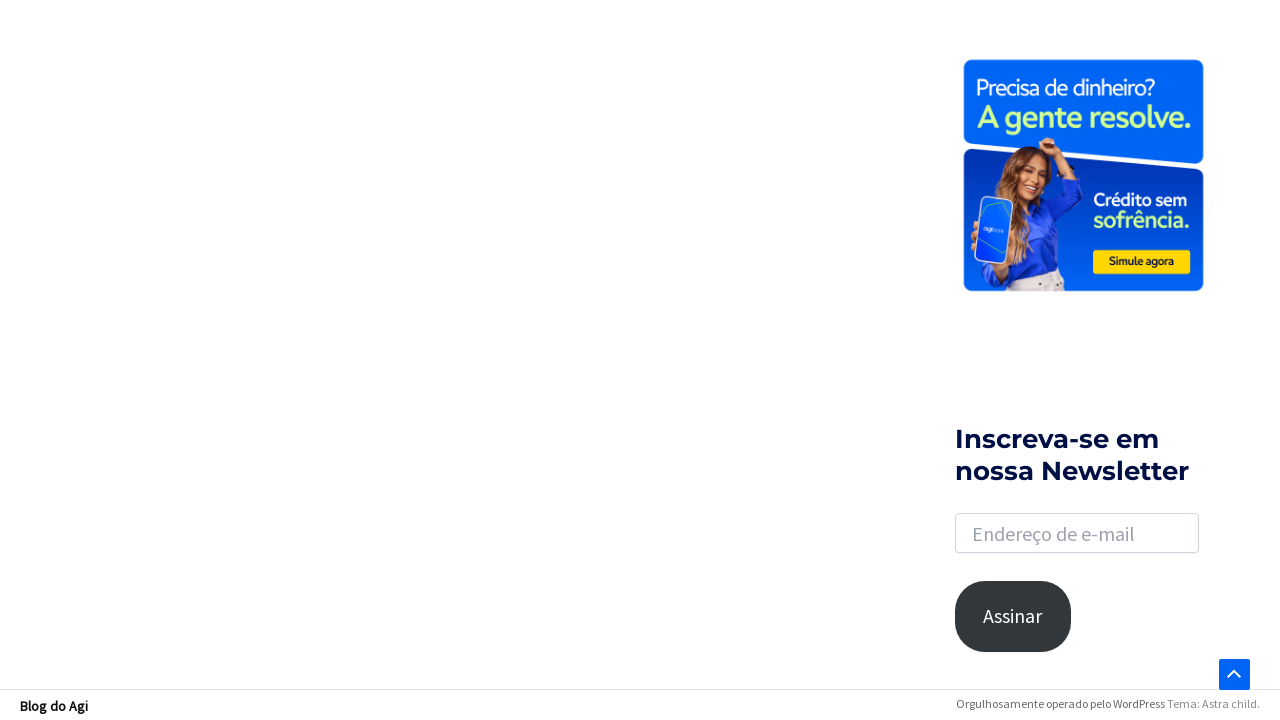

Scrolled down to load more results (iteration 8/10)
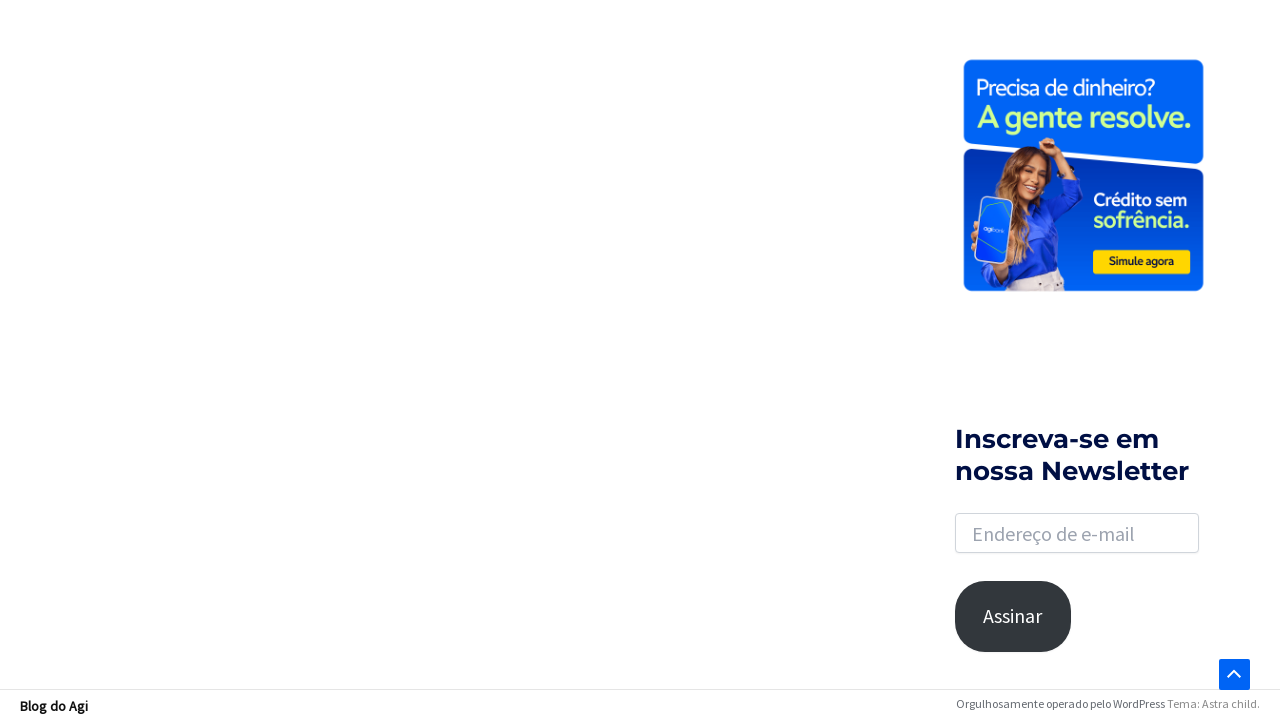

Waited 100ms for content to load
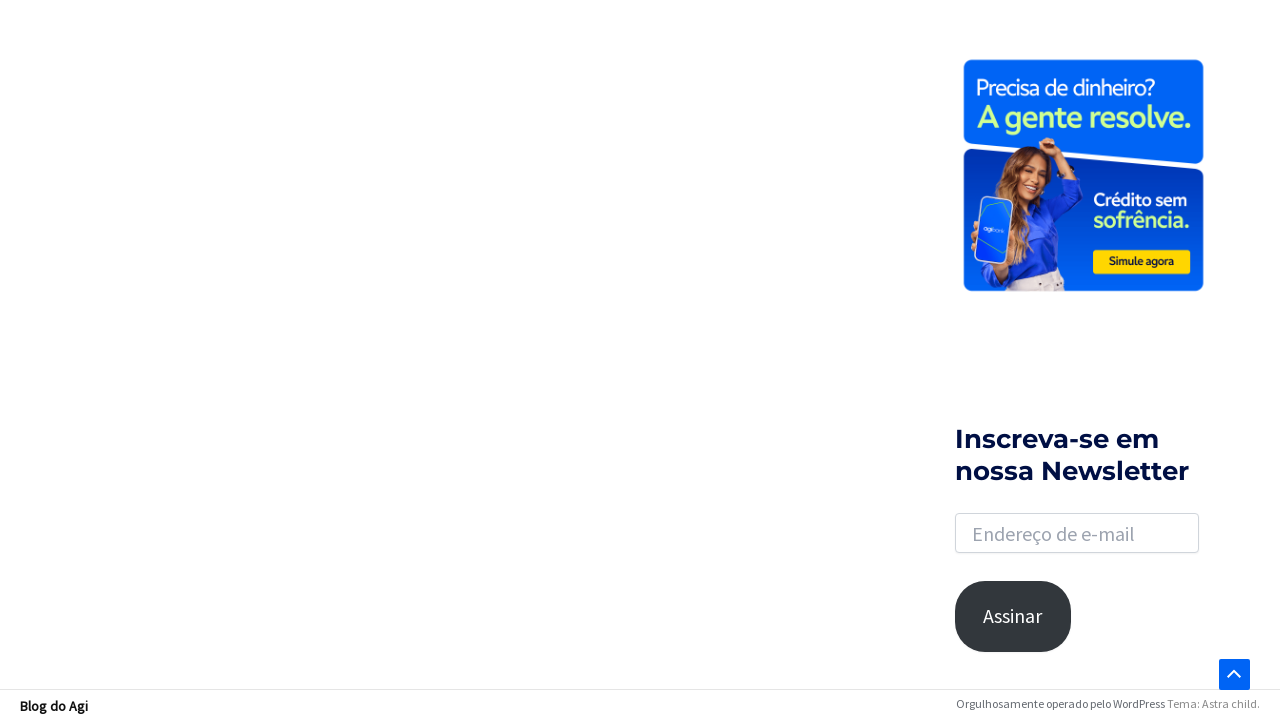

Scrolled down to load more results (iteration 9/10)
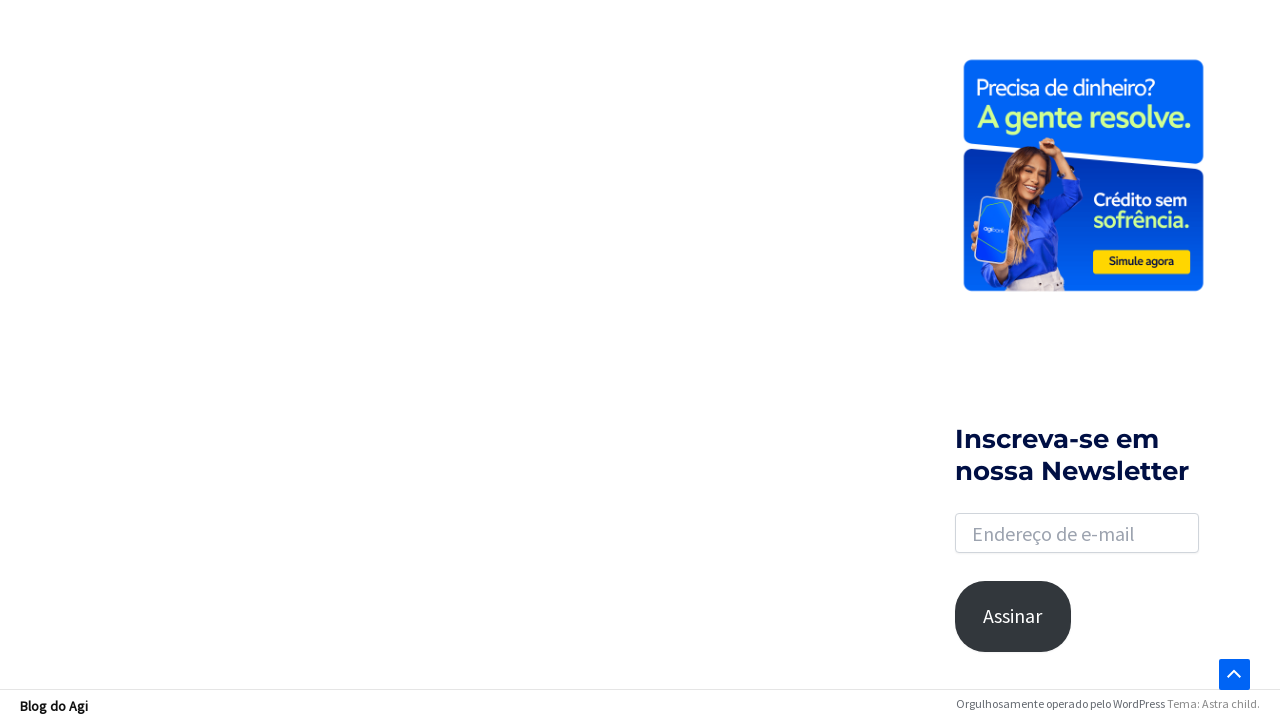

Waited 100ms for content to load
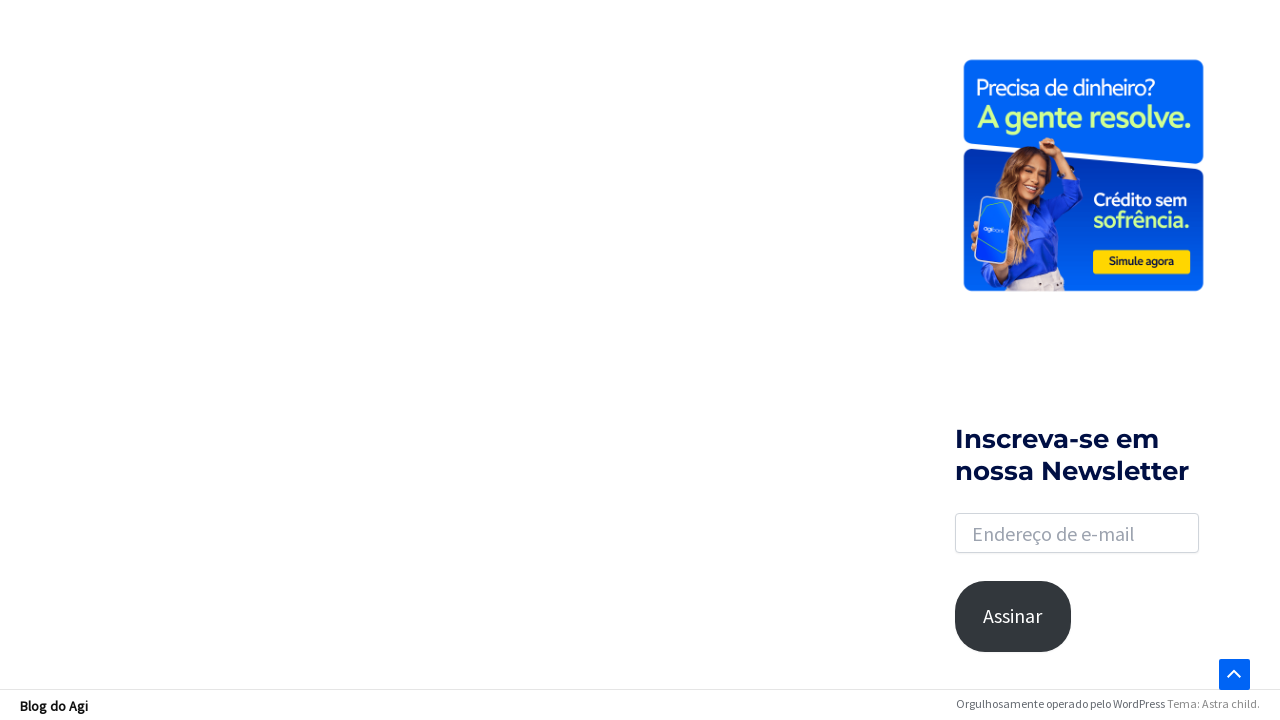

Scrolled down to load more results (iteration 10/10)
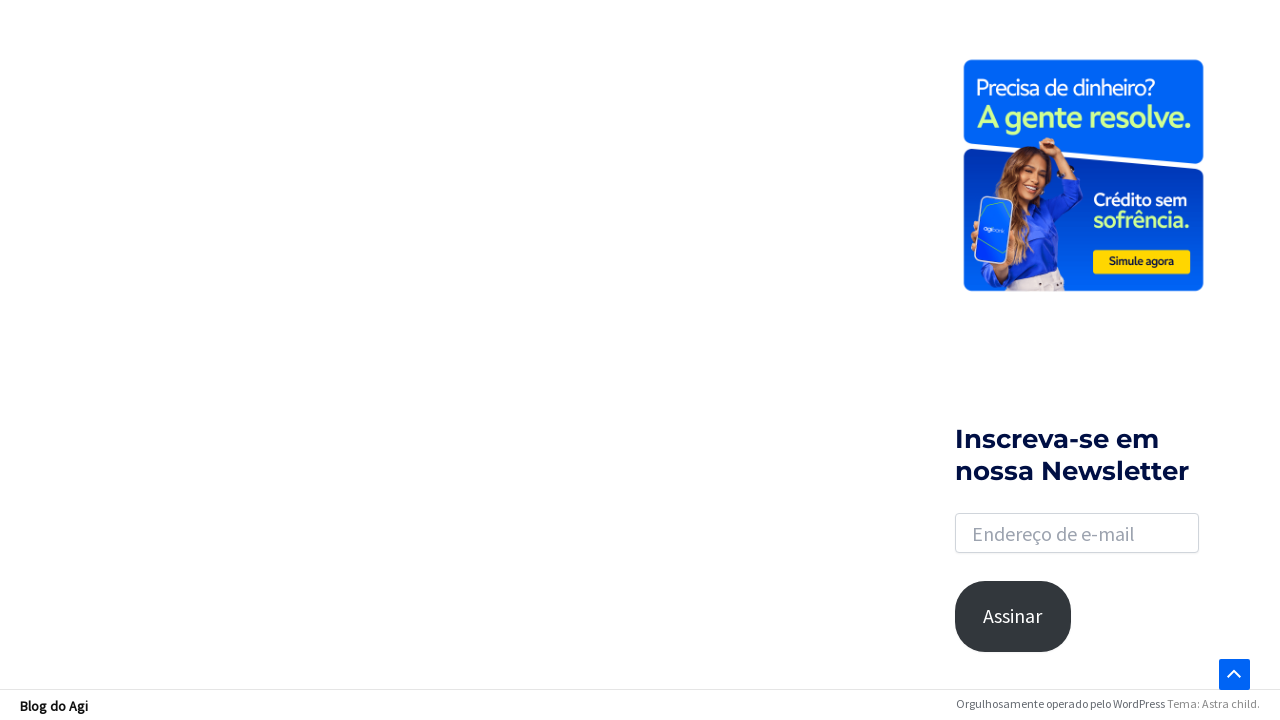

Waited 100ms for content to load
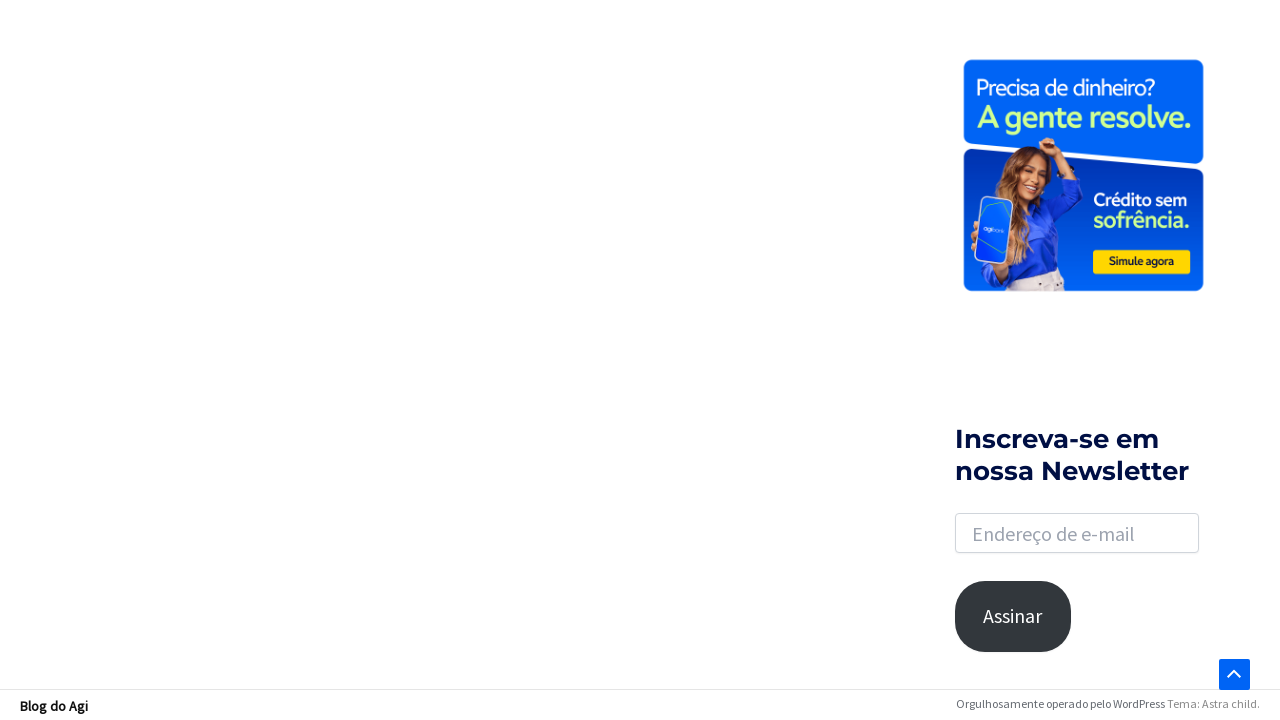

Articles loaded and verified on search results page
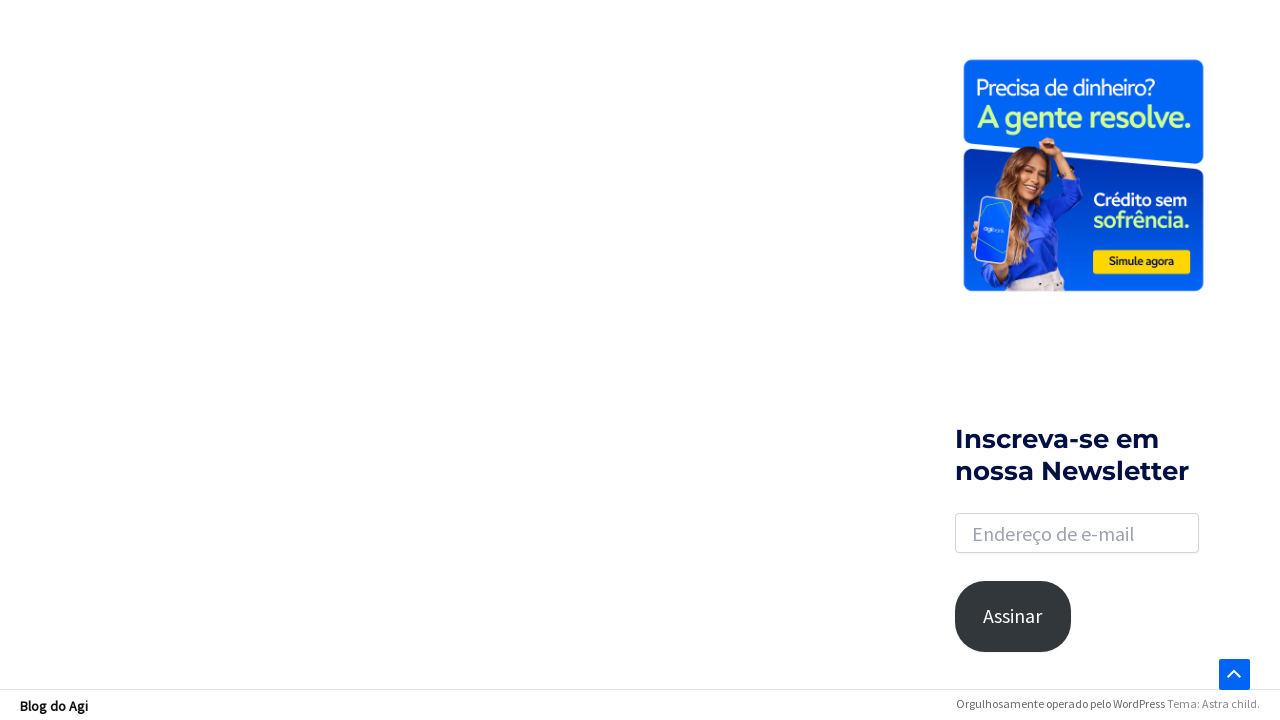

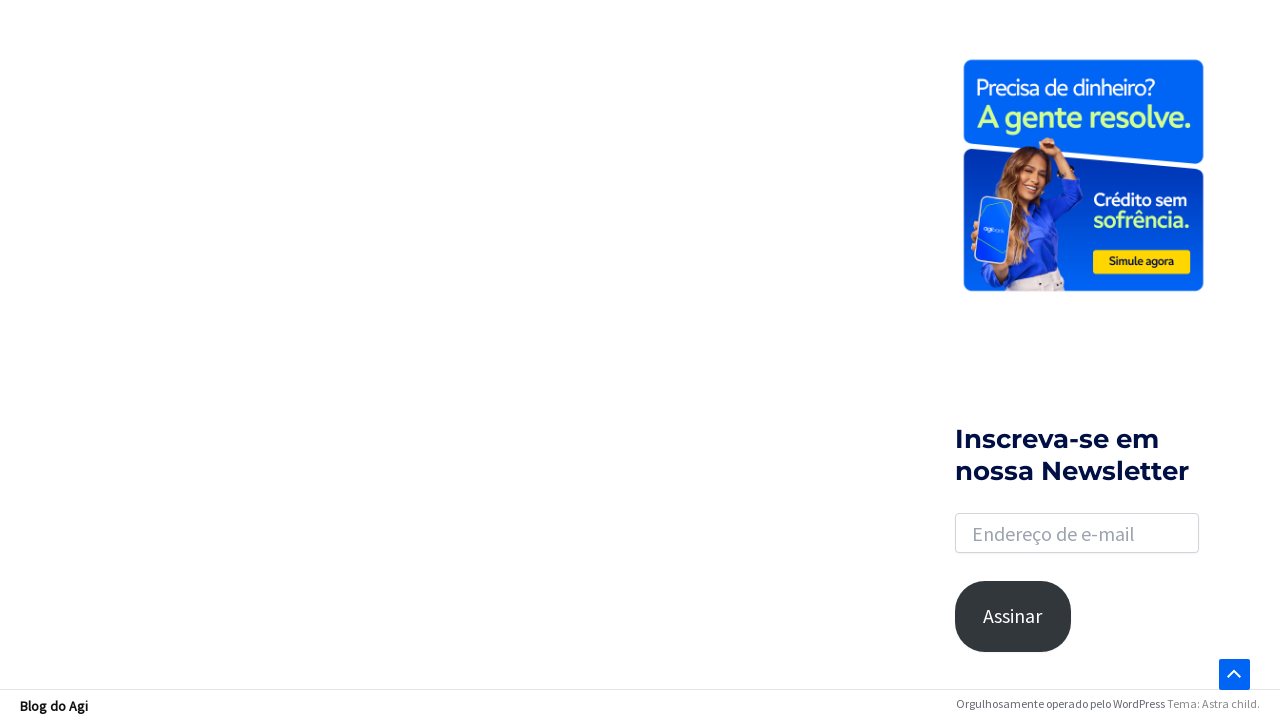